Tests form interaction by reading a hidden attribute value from an element, calculating a mathematical result (log of absolute value of 12*sin(x)), filling in the answer, checking two checkboxes, and submitting the form.

Starting URL: http://suninjuly.github.io/get_attribute.html

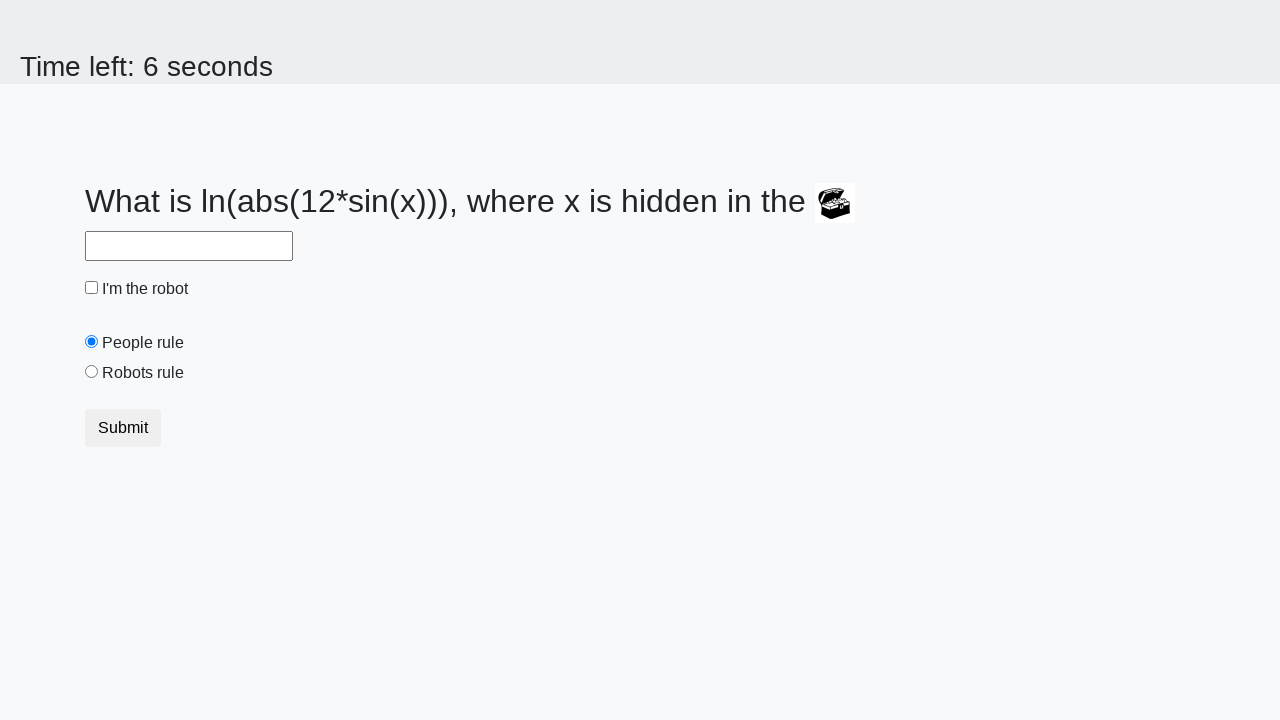

Located treasure element with hidden attribute
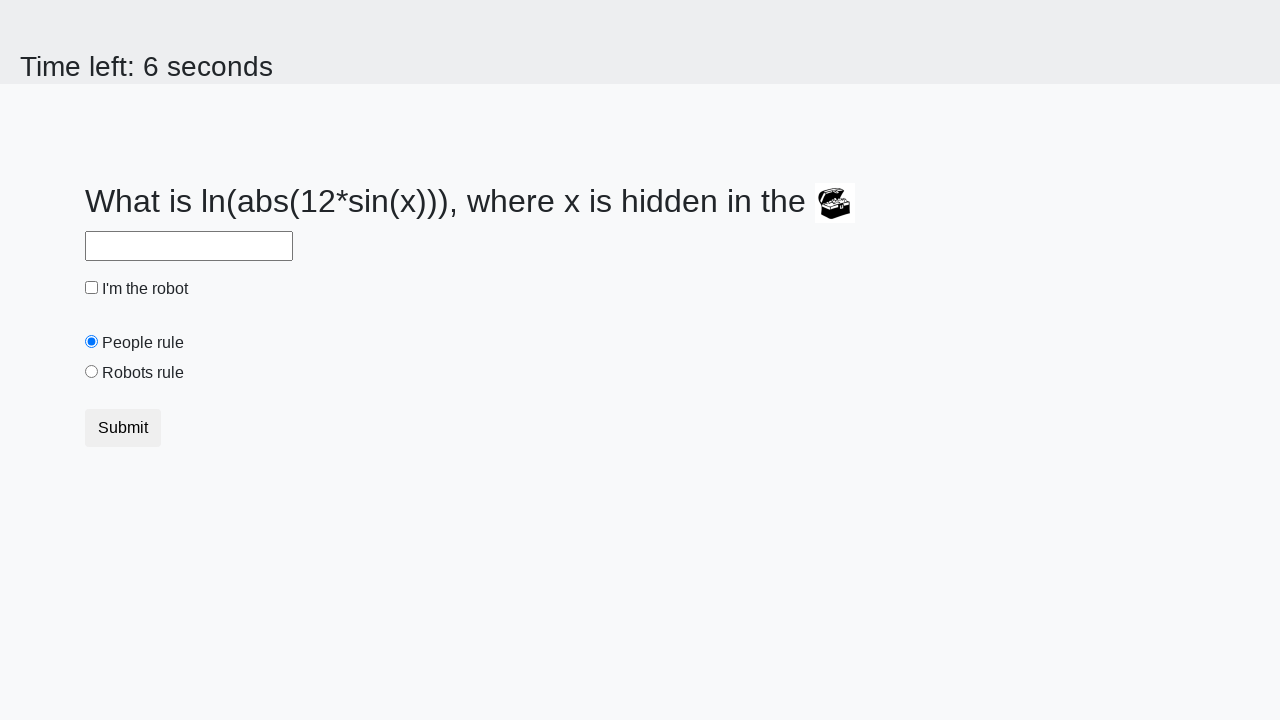

Retrieved hidden valuex attribute: 68
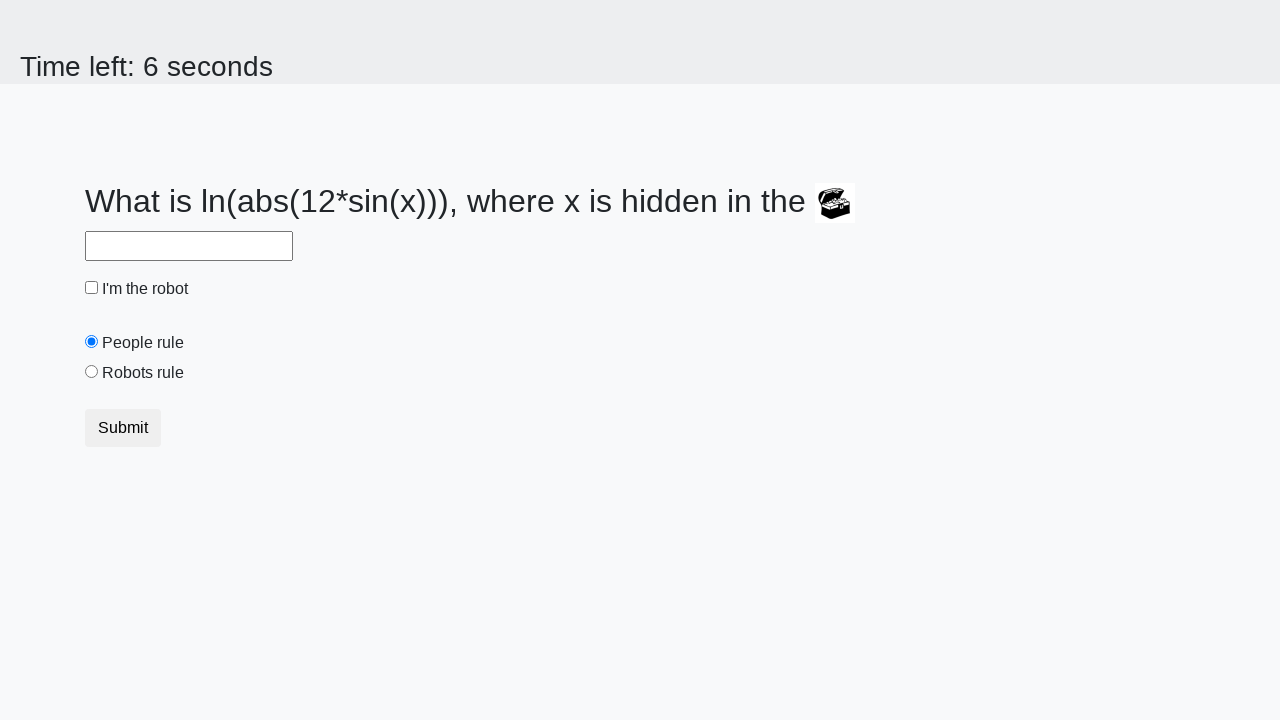

Calculated mathematical result: log(abs(12*sin(68))) = 2.3772409021114727
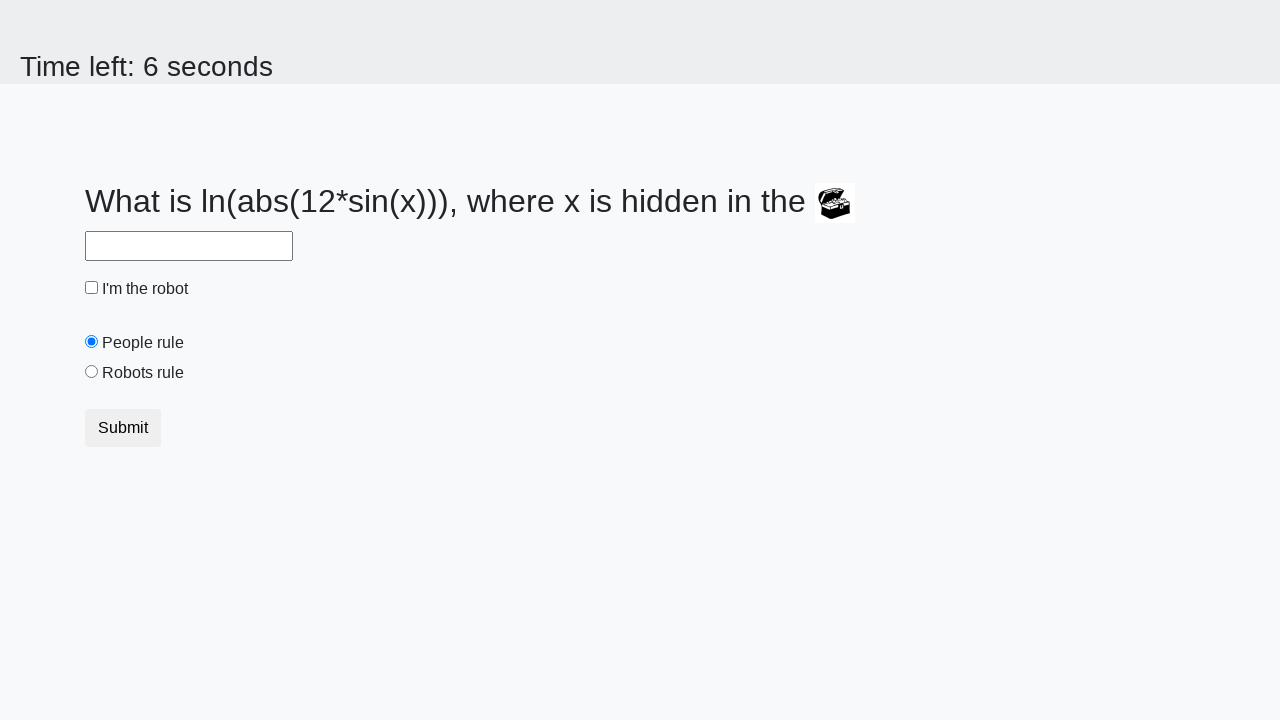

Filled answer field with calculated value: 2.3772409021114727 on #answer
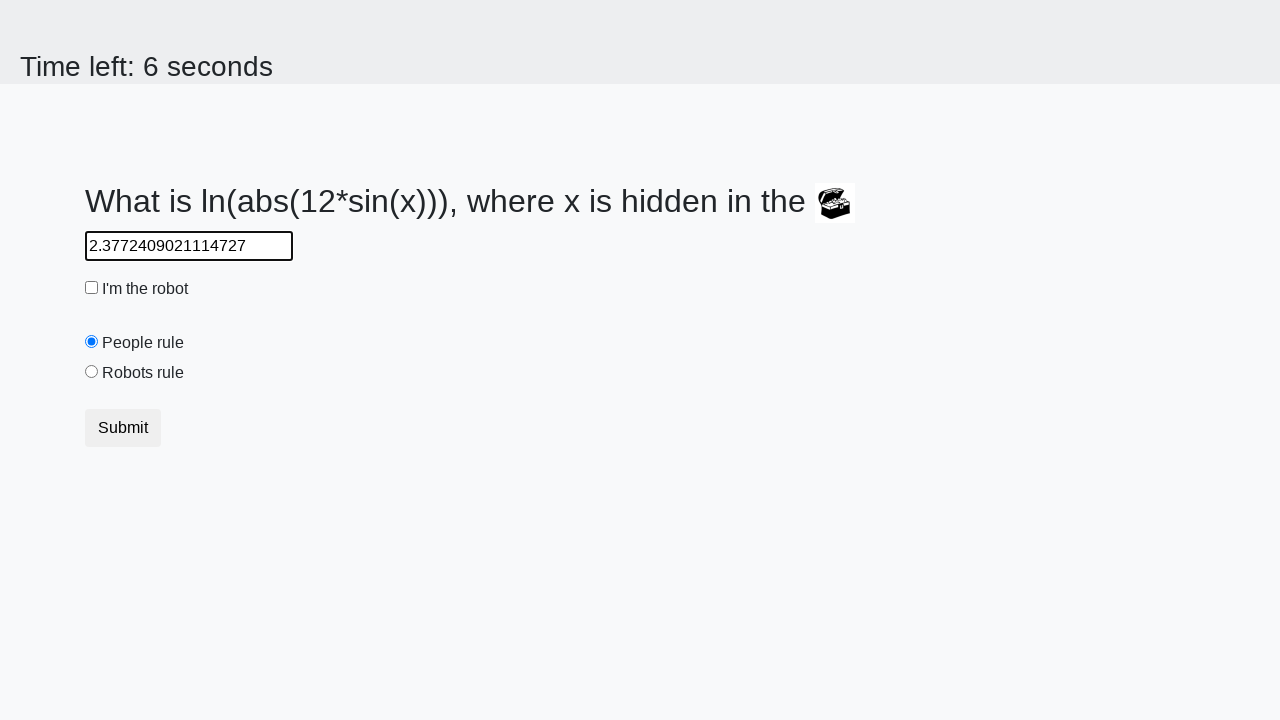

Checked the robot checkbox at (92, 288) on #robotCheckbox
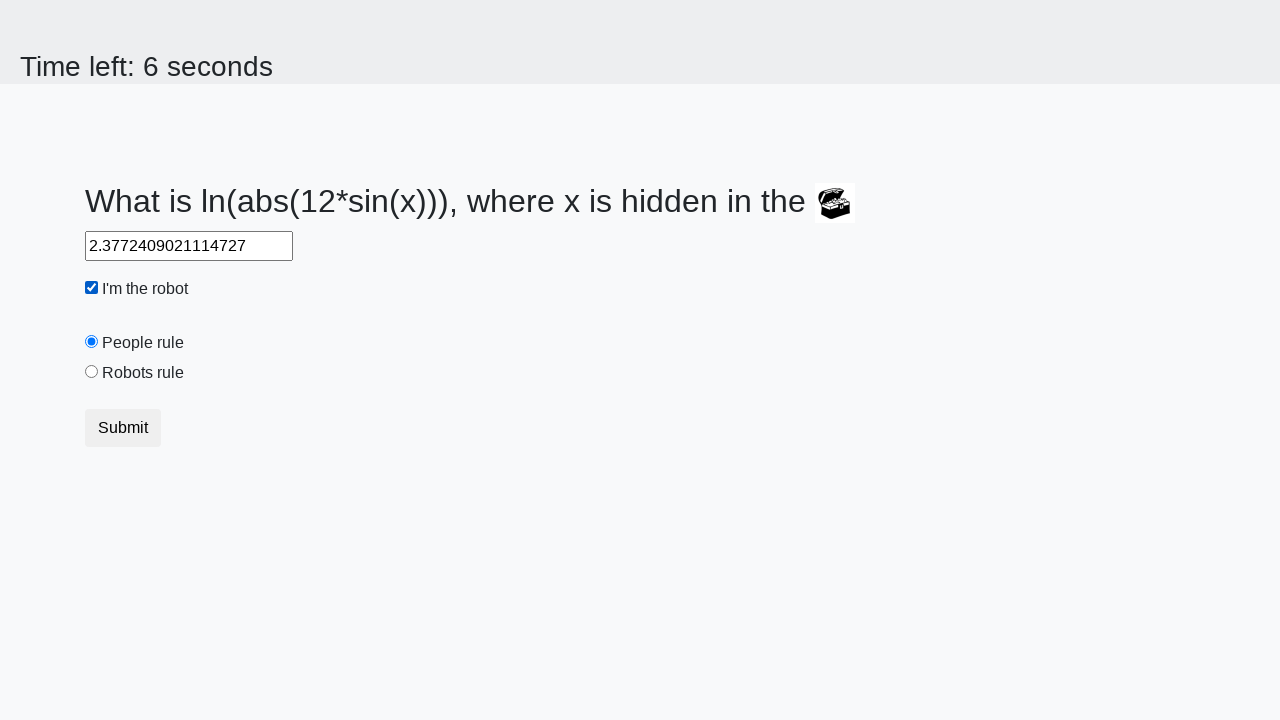

Checked the robots rule checkbox at (92, 372) on #robotsRule
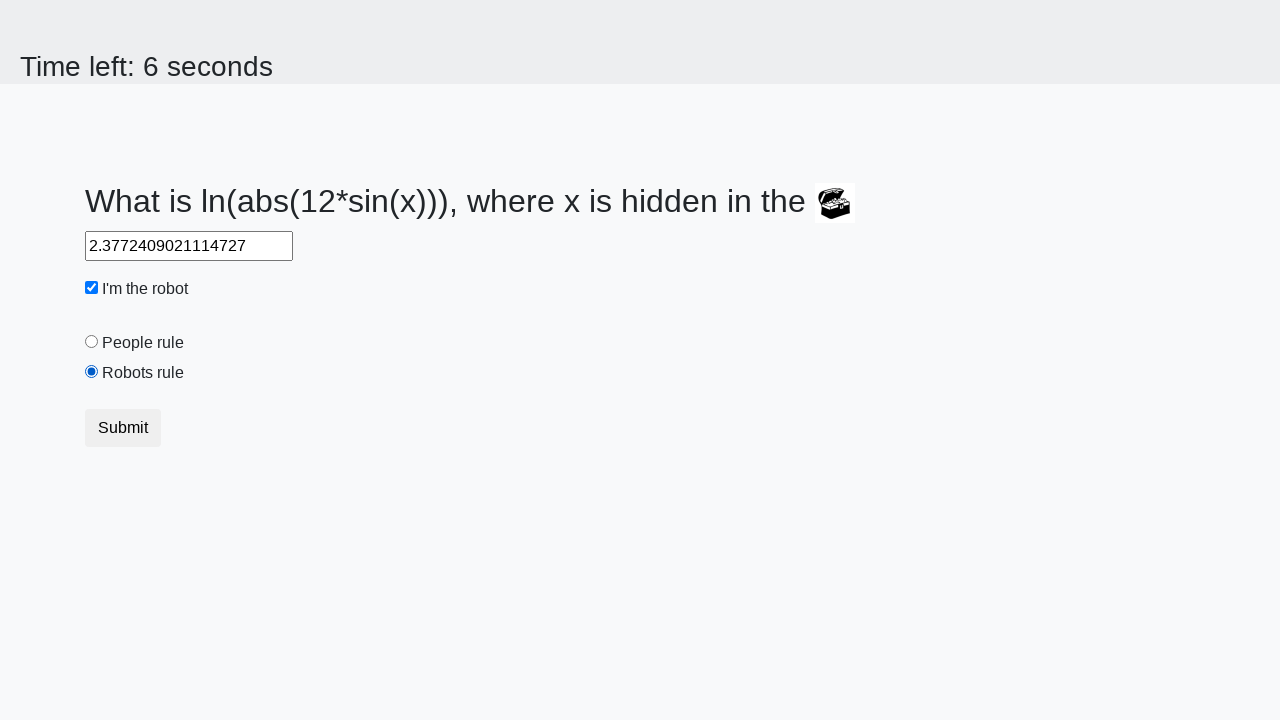

Clicked Submit button to complete form submission at (123, 428) on xpath=//button[text()='Submit']
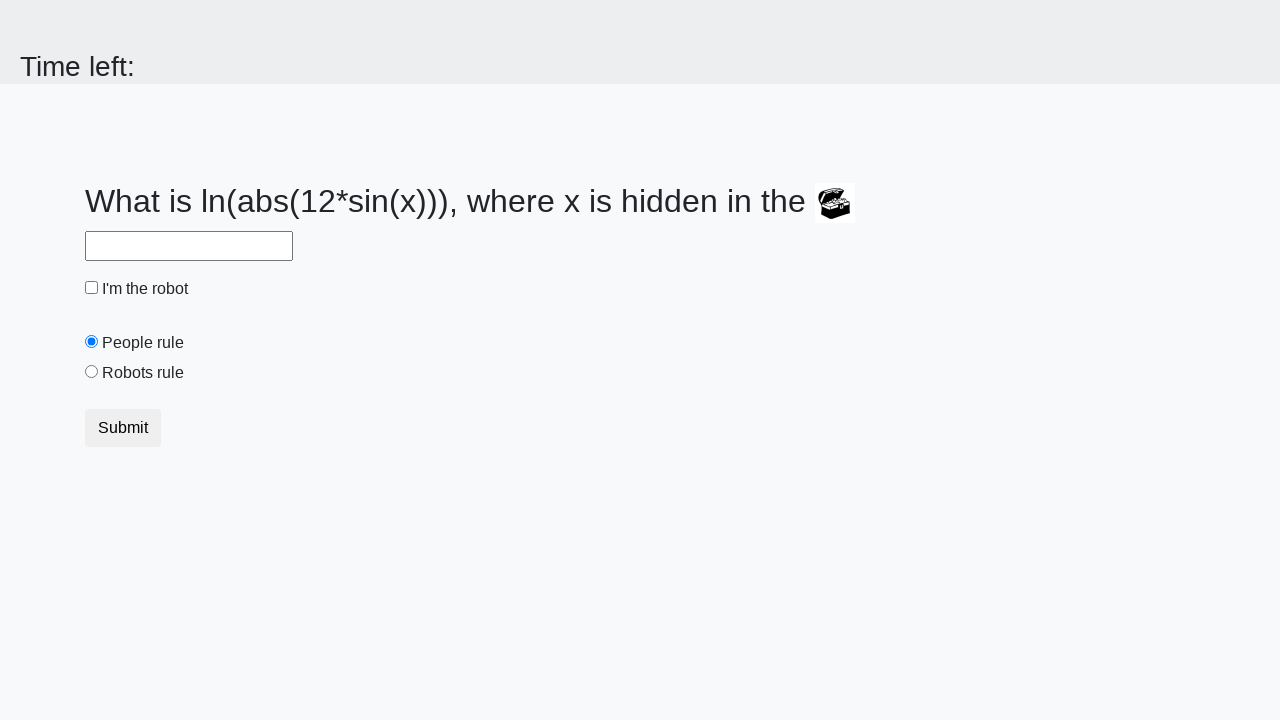

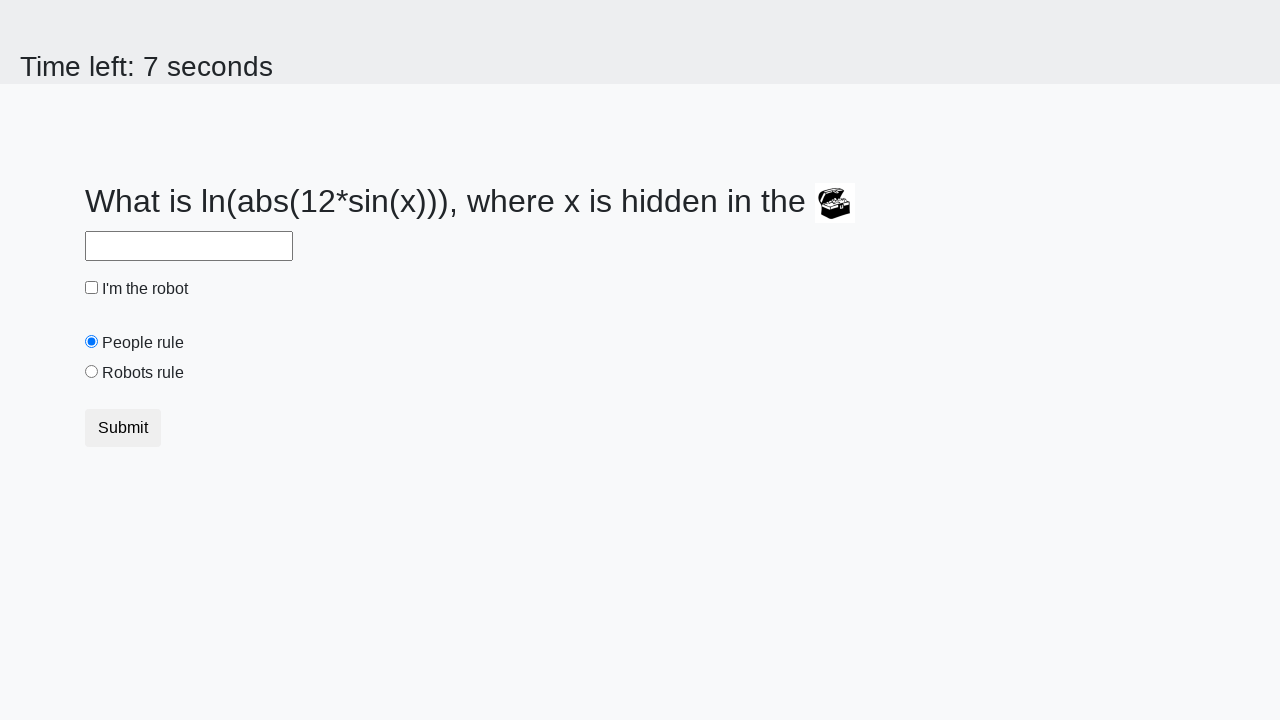